Tests a practice form on Rahul Shetty Academy by filling in name, email, and password fields, clicking a checkbox, and interacting with a dropdown select element.

Starting URL: https://rahulshettyacademy.com/angularpractice/

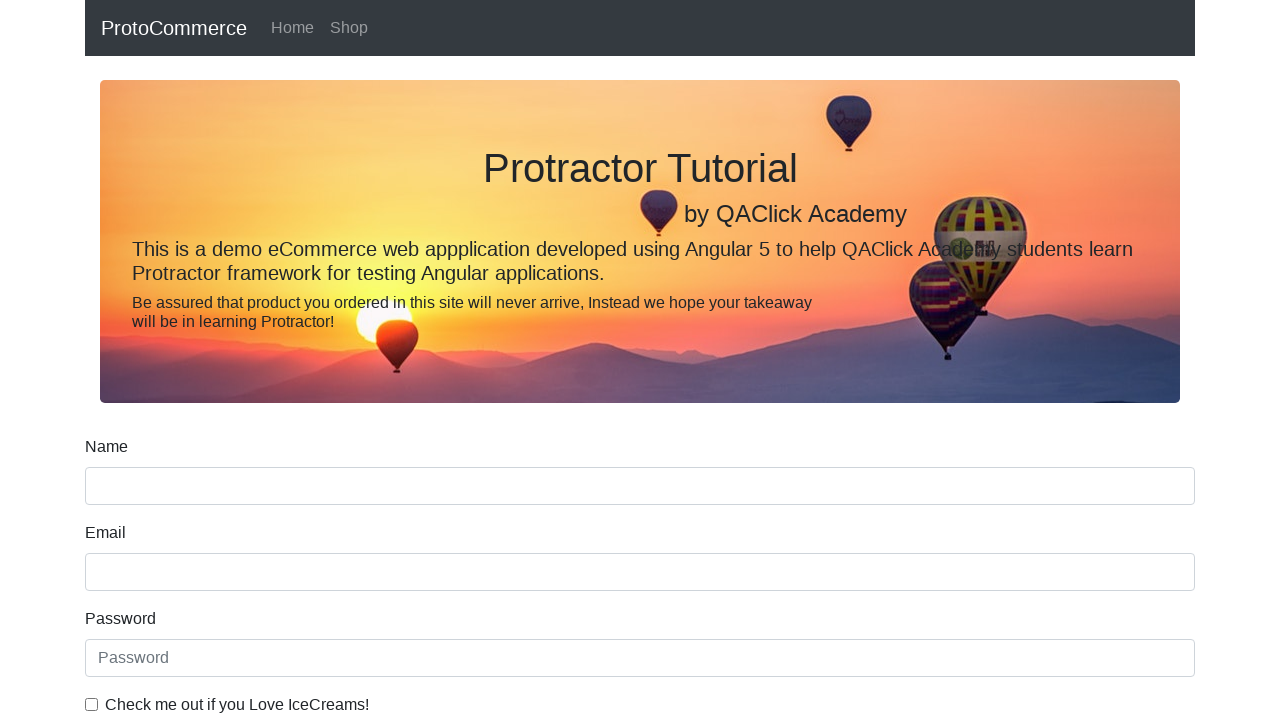

Filled name field with 'Nayan' on input[name='name']
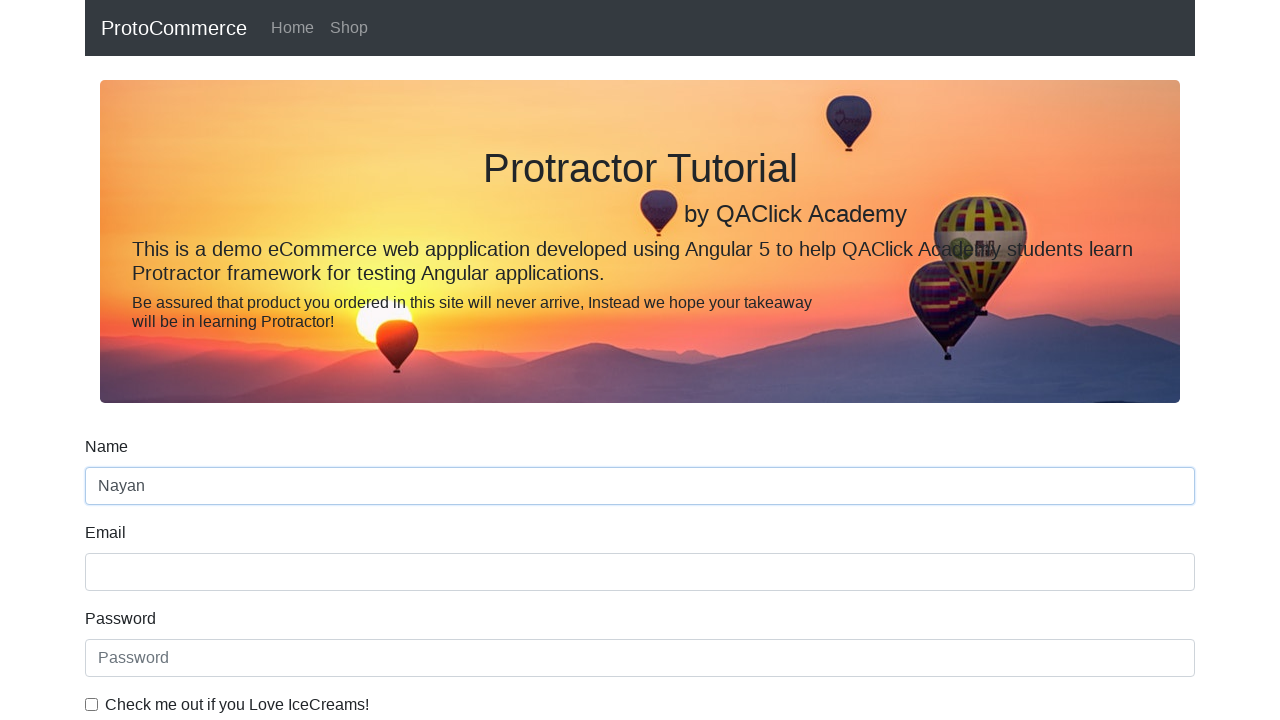

Filled email field with 'testuser@example.com' on input[name='email']
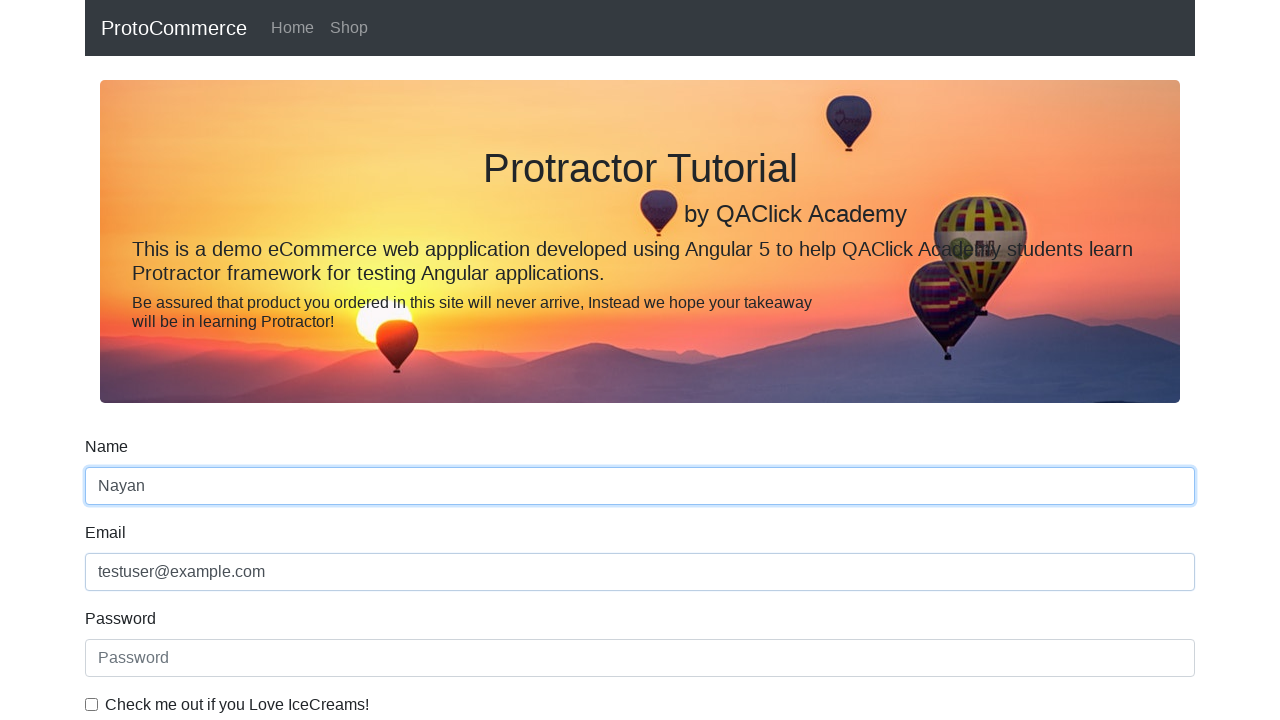

Filled password field with 'securepass123' on #exampleInputPassword1
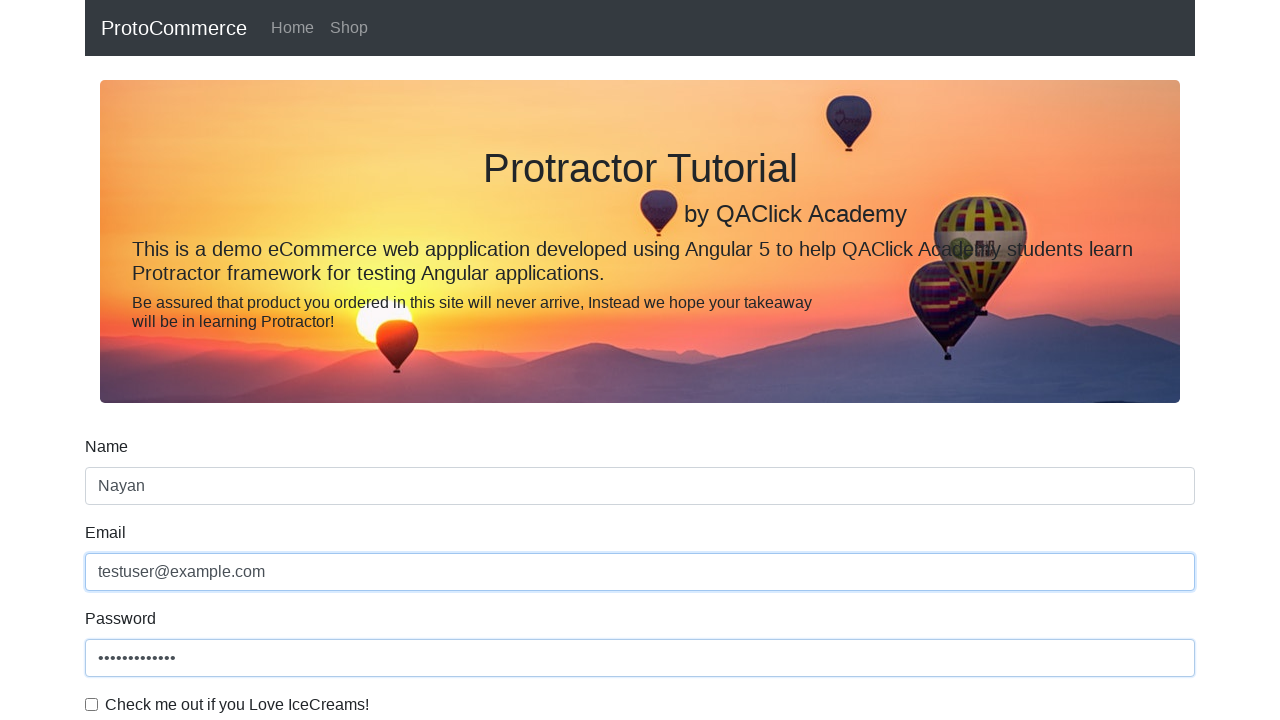

Clicked checkbox element at (92, 704) on #exampleCheck1
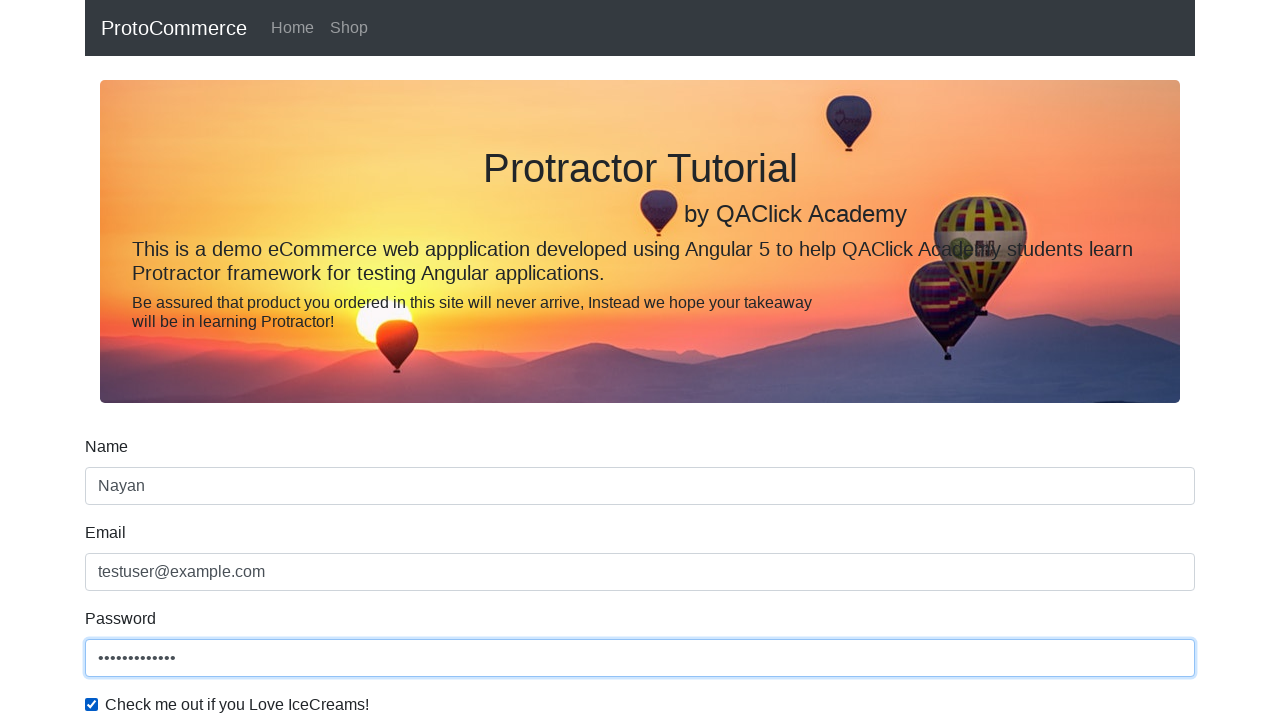

Selected second option from dropdown on select
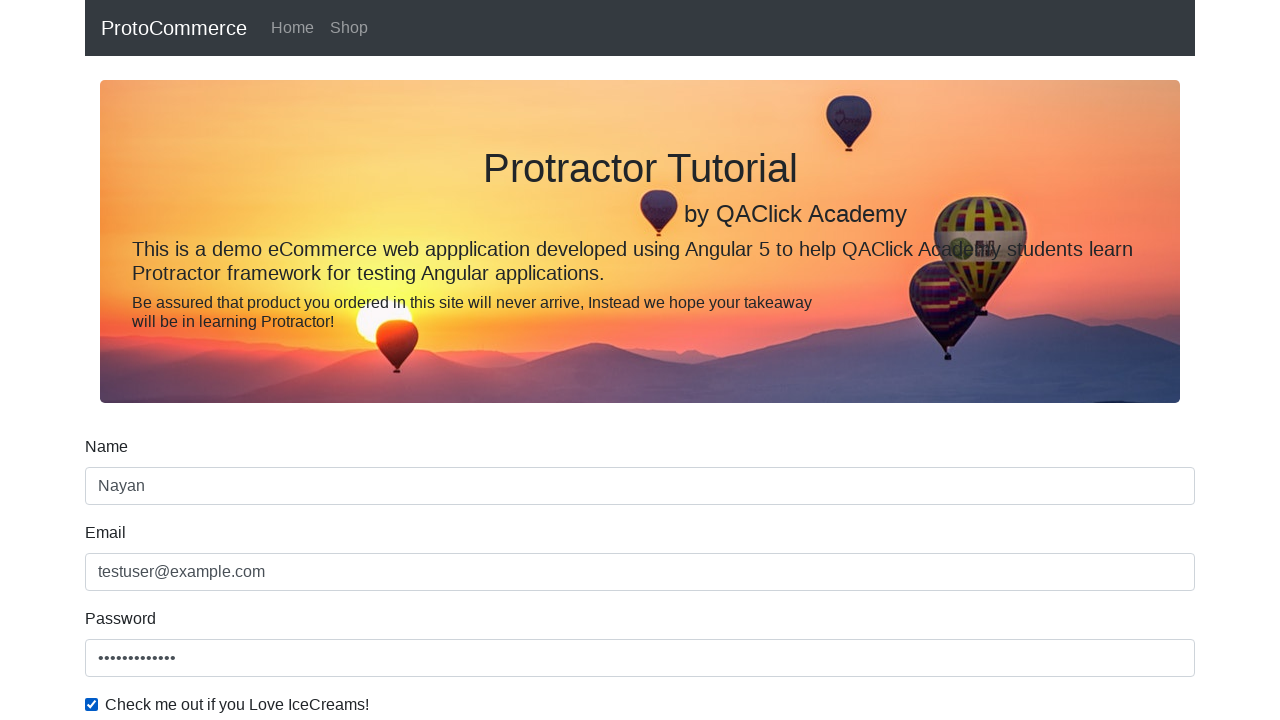

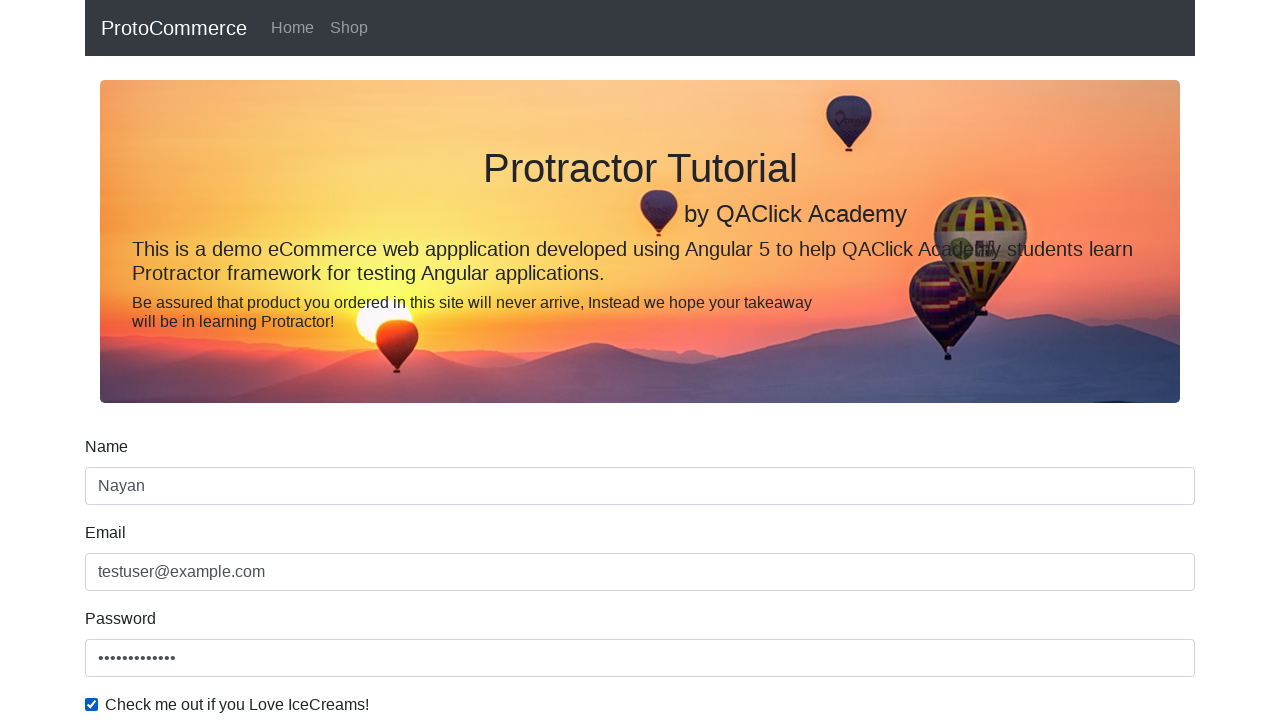